Tests complete login and logout flow on demo page

Starting URL: https://the-internet.herokuapp.com/login

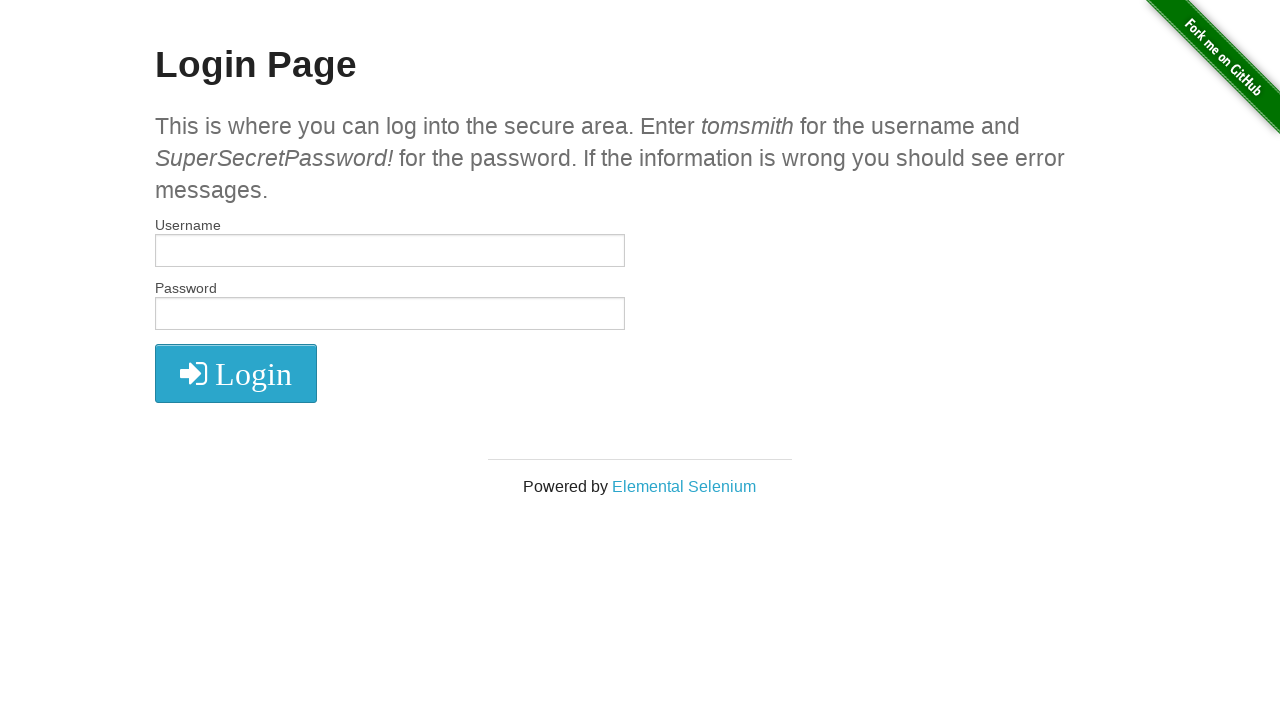

Filled username field with 'tomsmith' on #username
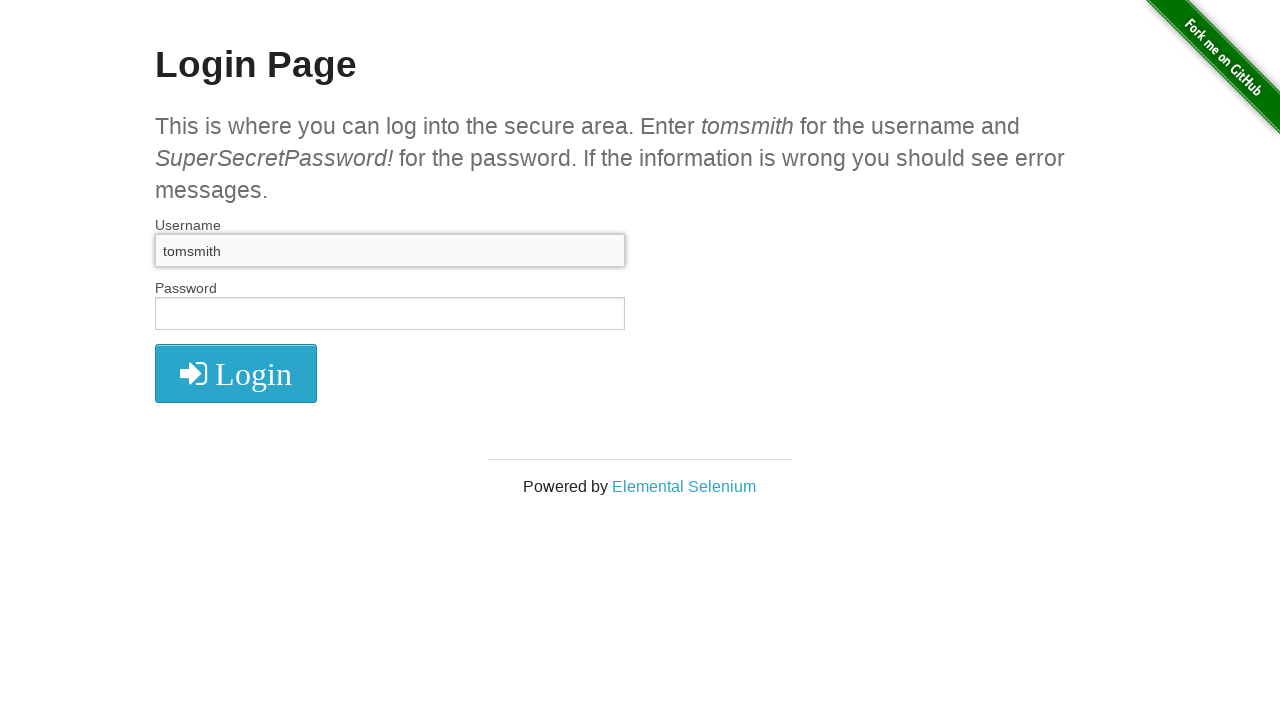

Filled password field with 'SuperSecretPassword!' on #password
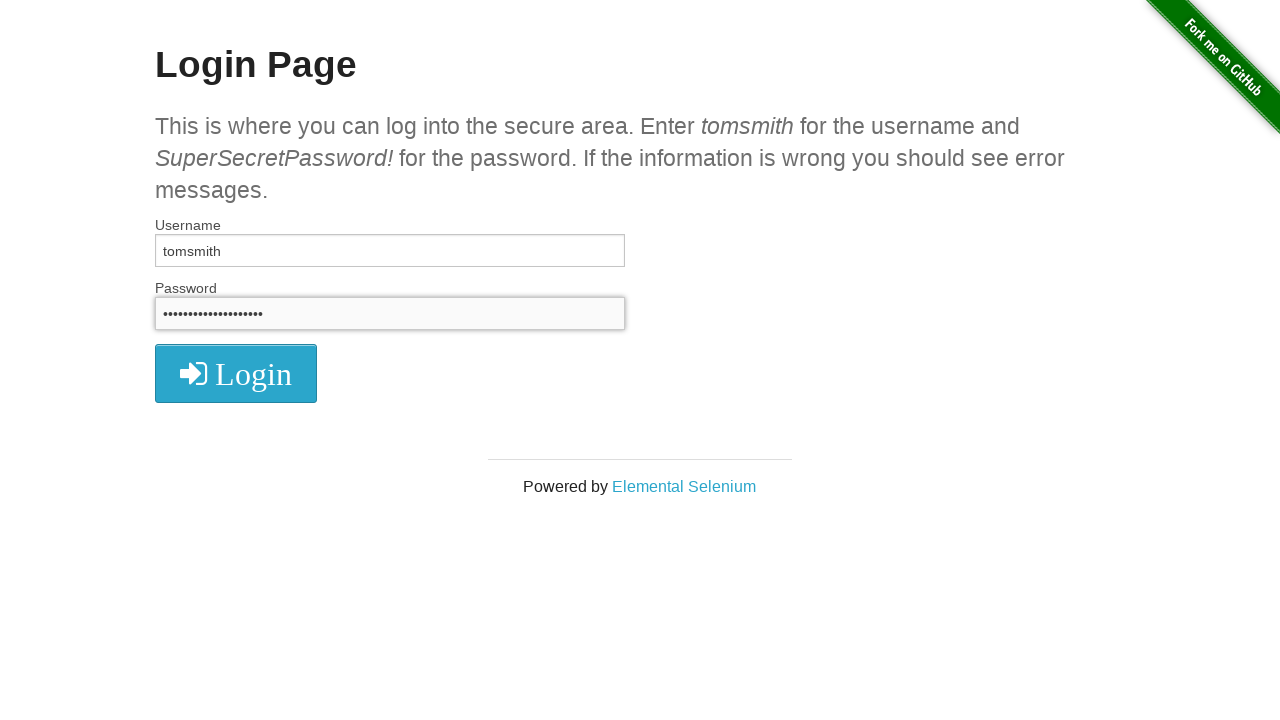

Clicked login submit button at (236, 373) on button[type='submit']
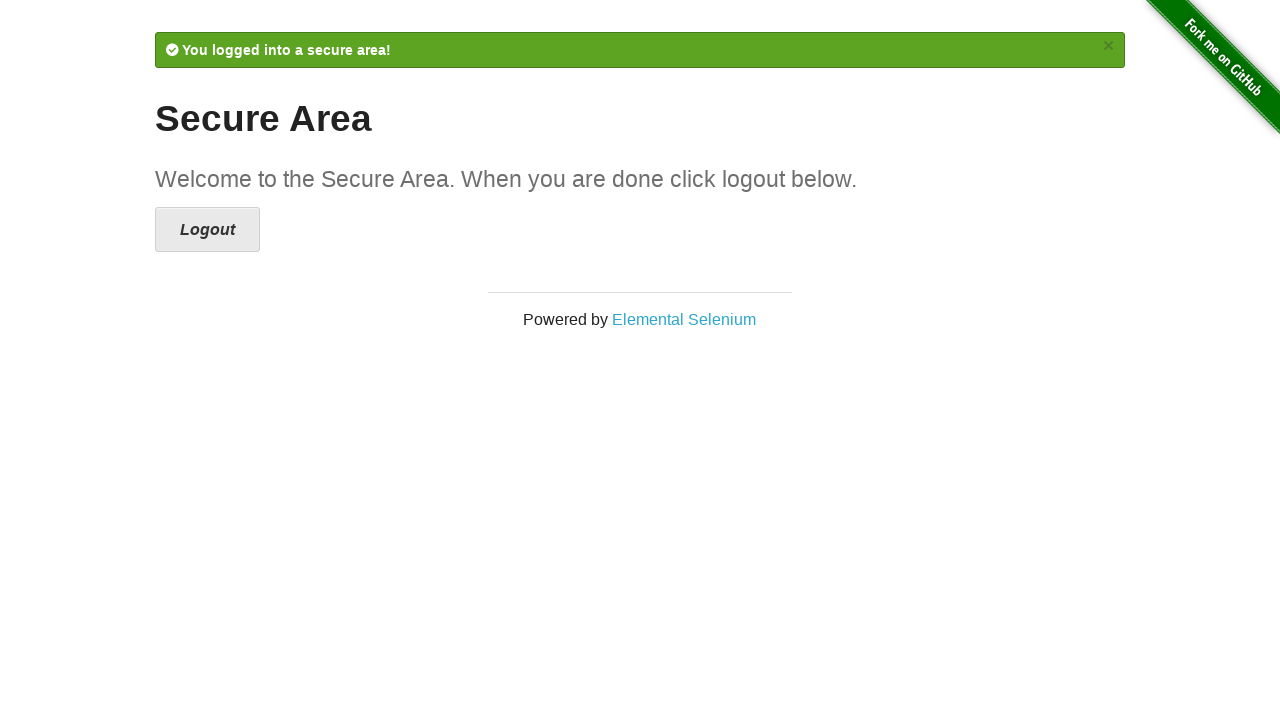

Login successful - navigated to secure area
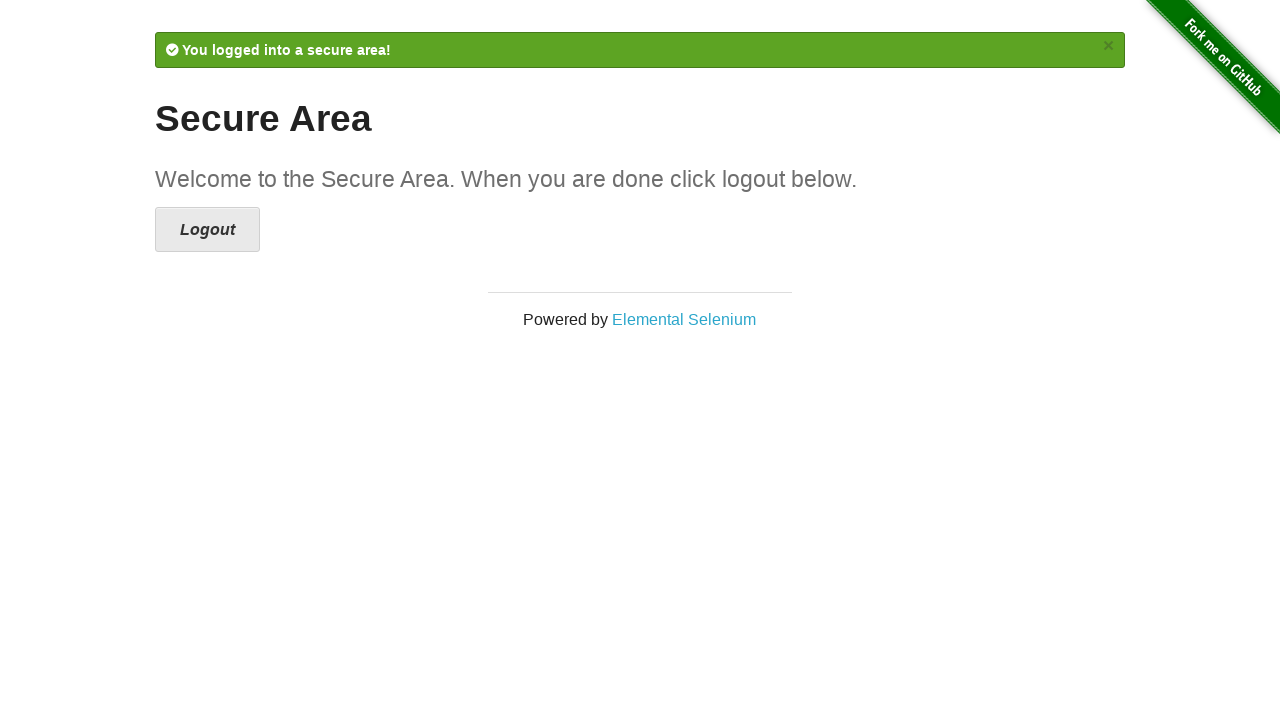

Clicked logout link at (208, 230) on a[href='/logout']
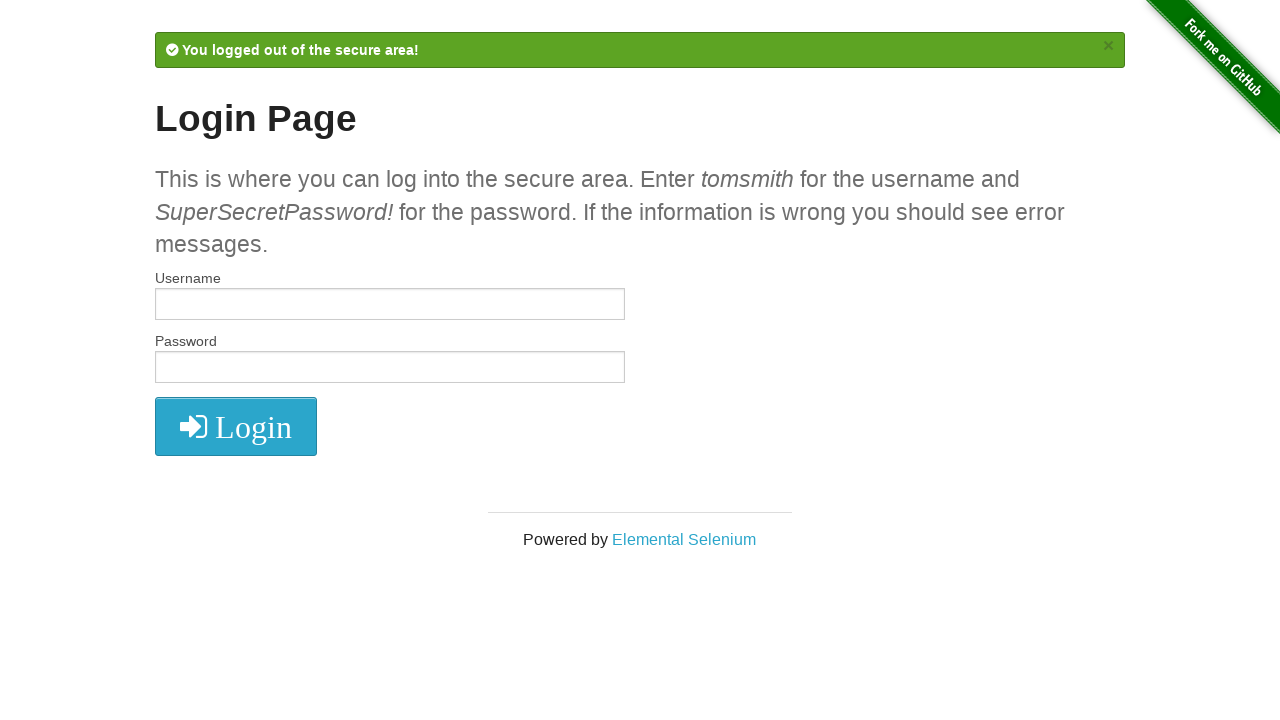

Logout confirmation message appeared - test passed
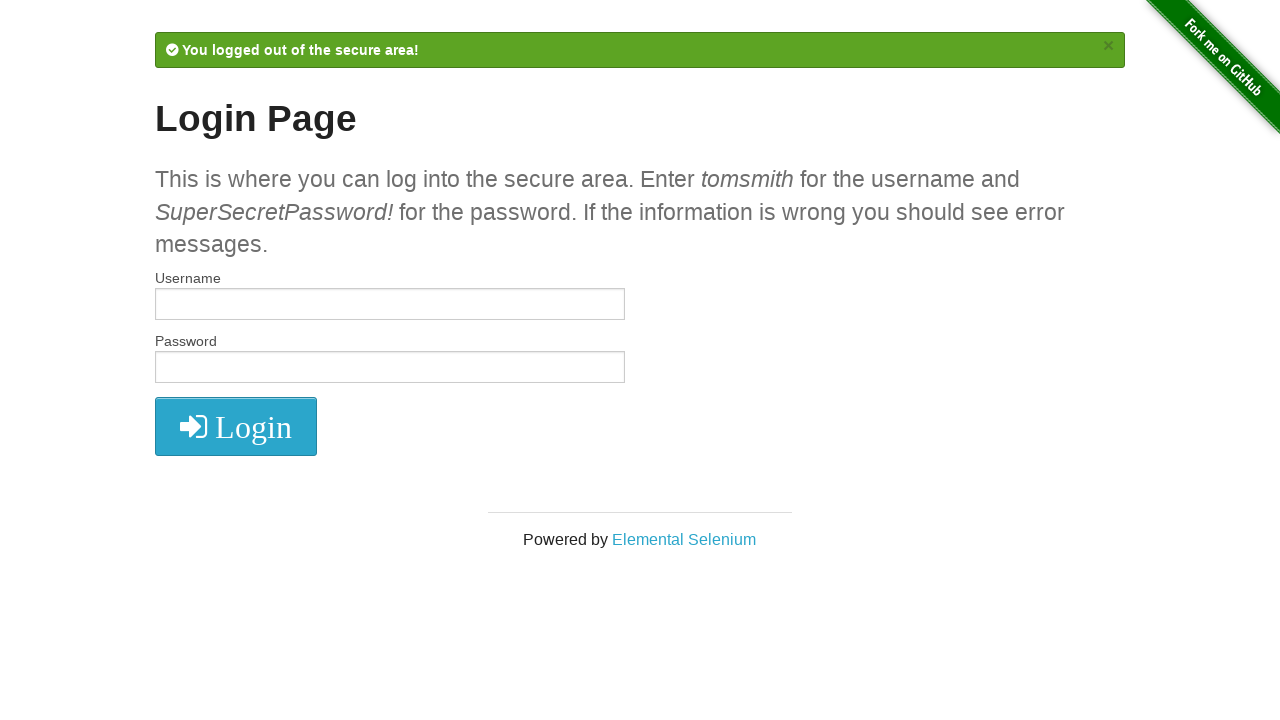

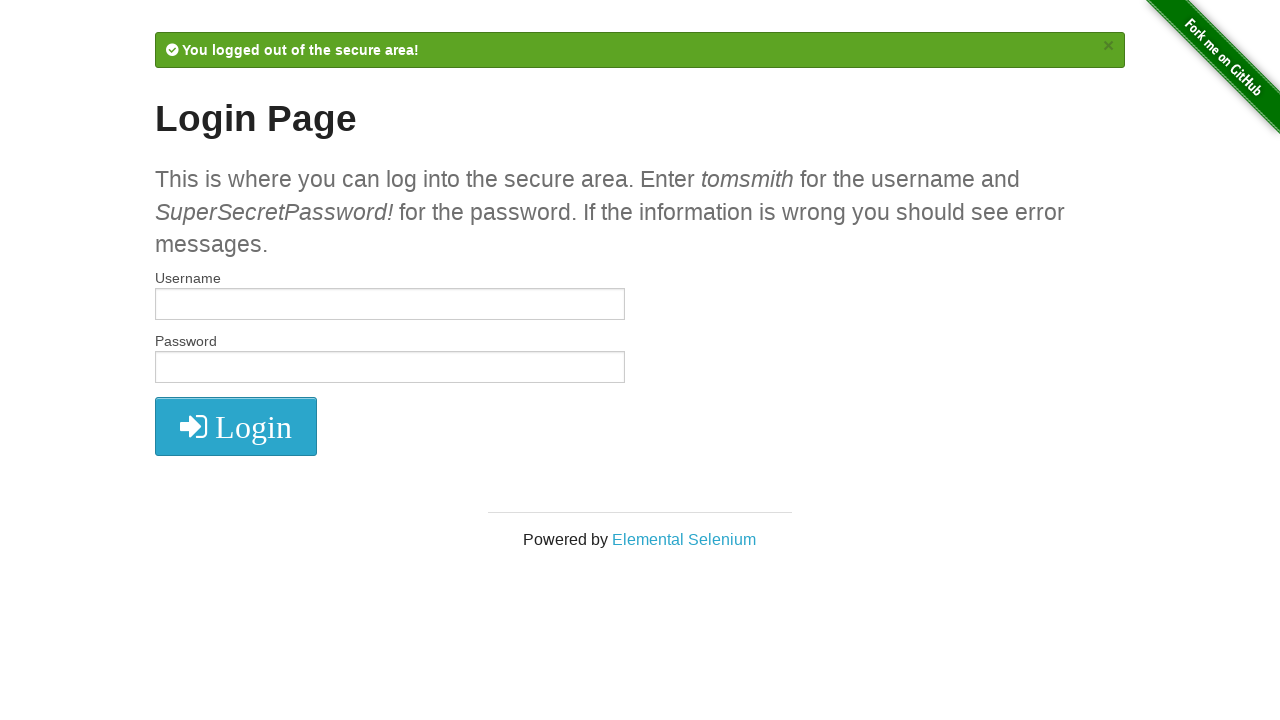